Tests the Python.org search functionality by entering "pycon" in the search box and submitting the search to verify results are returned

Starting URL: http://www.python.org

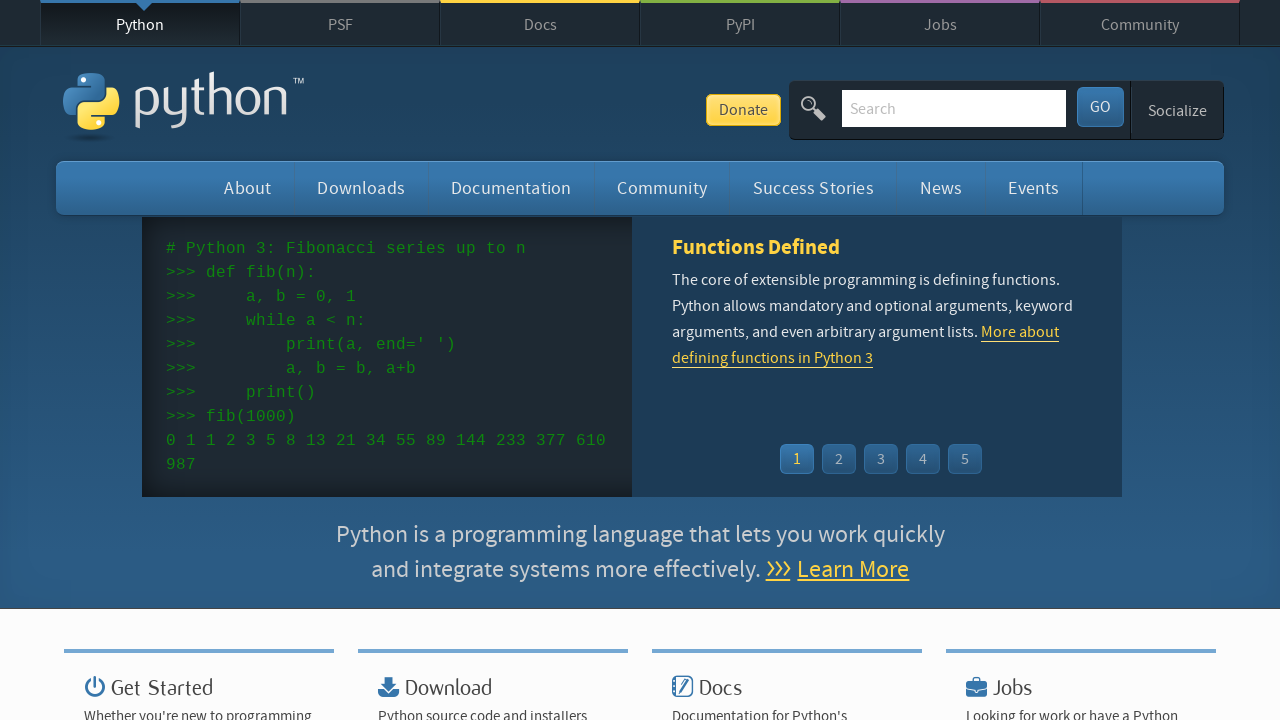

Verified page title contains 'Python'
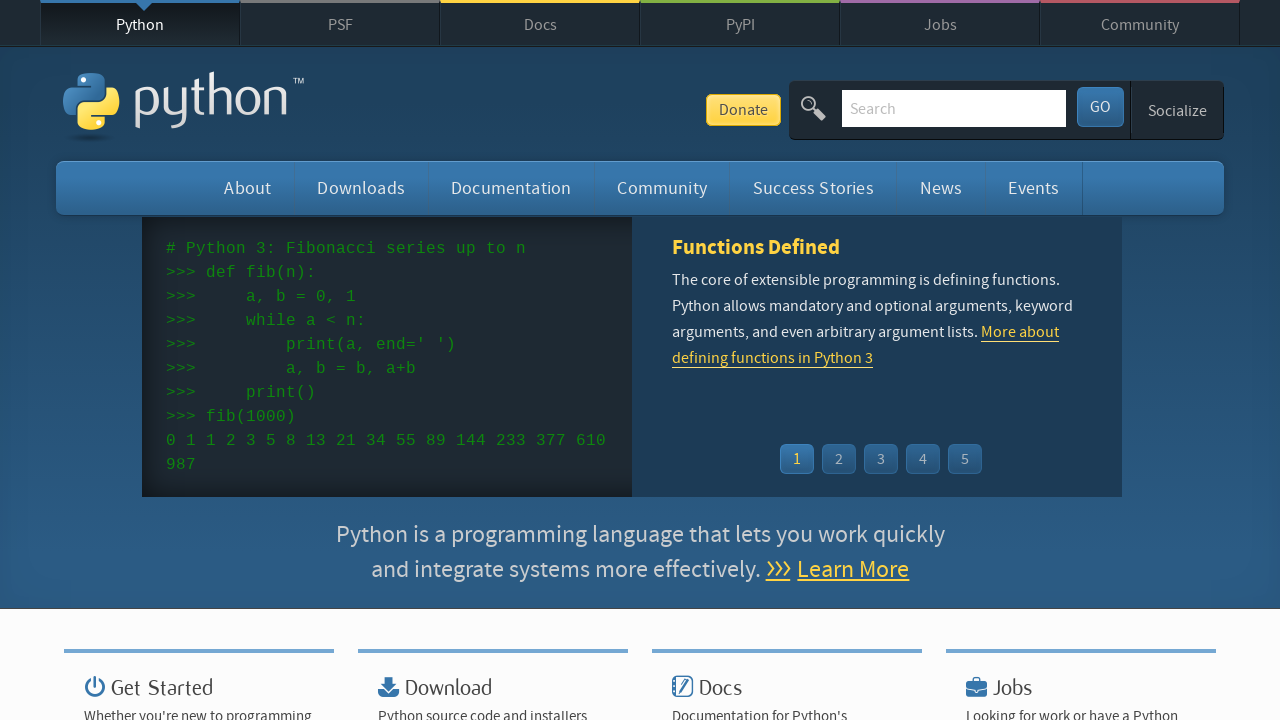

Cleared the search box on input[name='q']
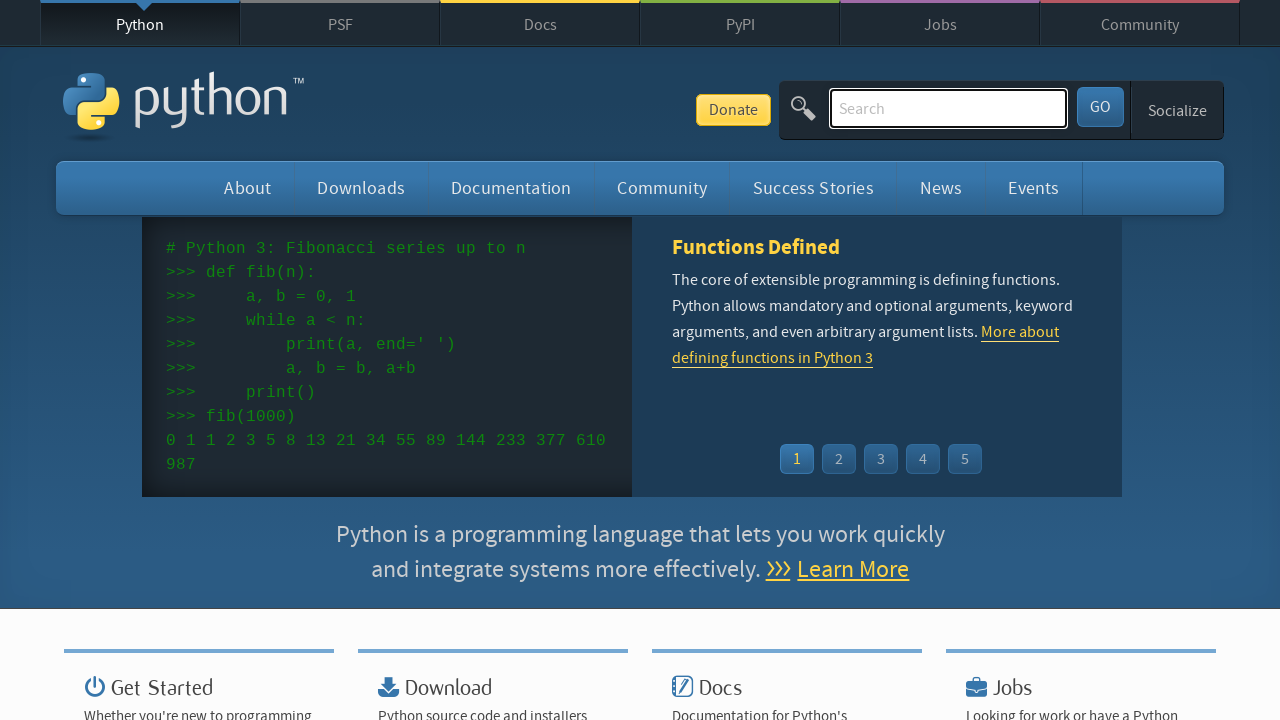

Entered 'pycon' in the search box on input[name='q']
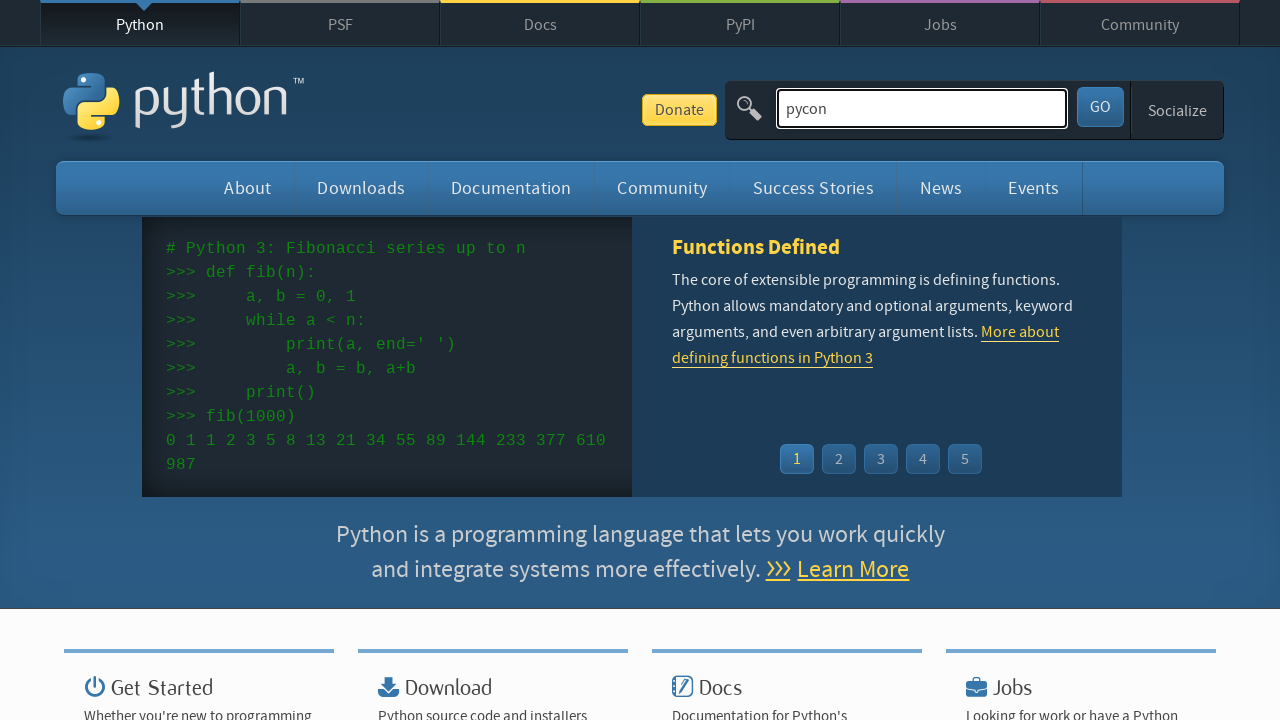

Submitted search by pressing Enter on input[name='q']
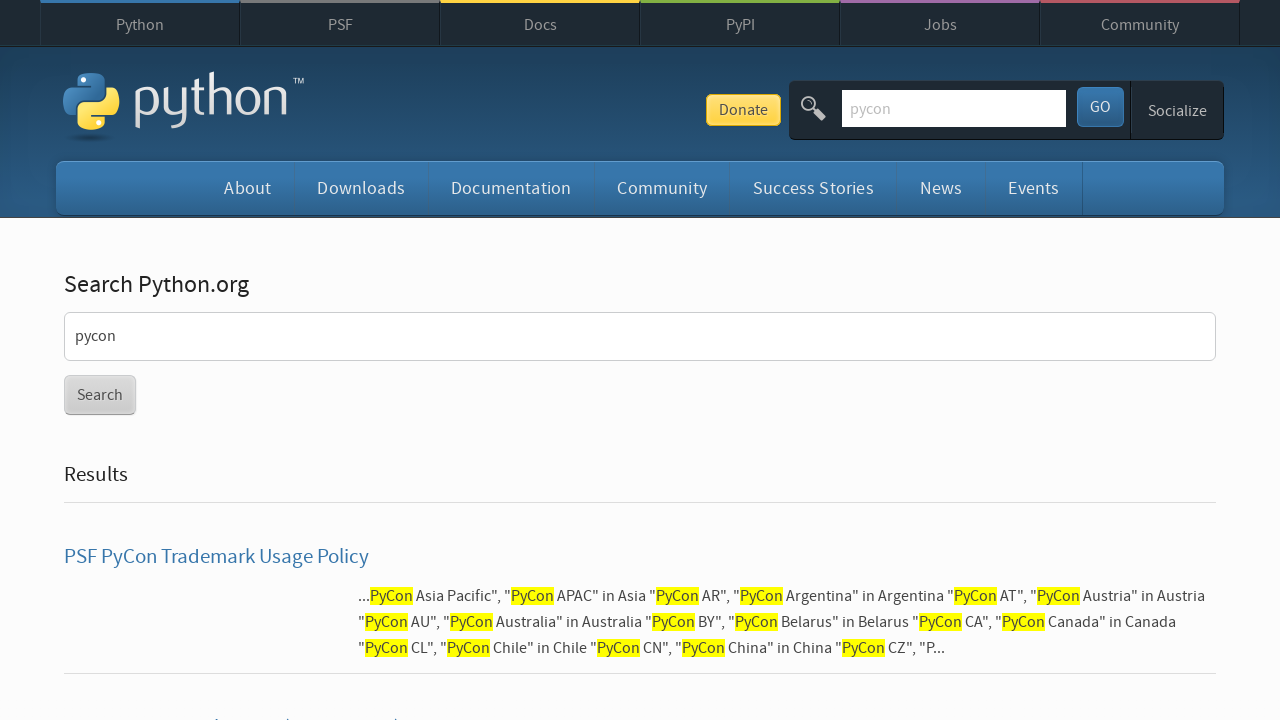

Waited for page to reach networkidle state
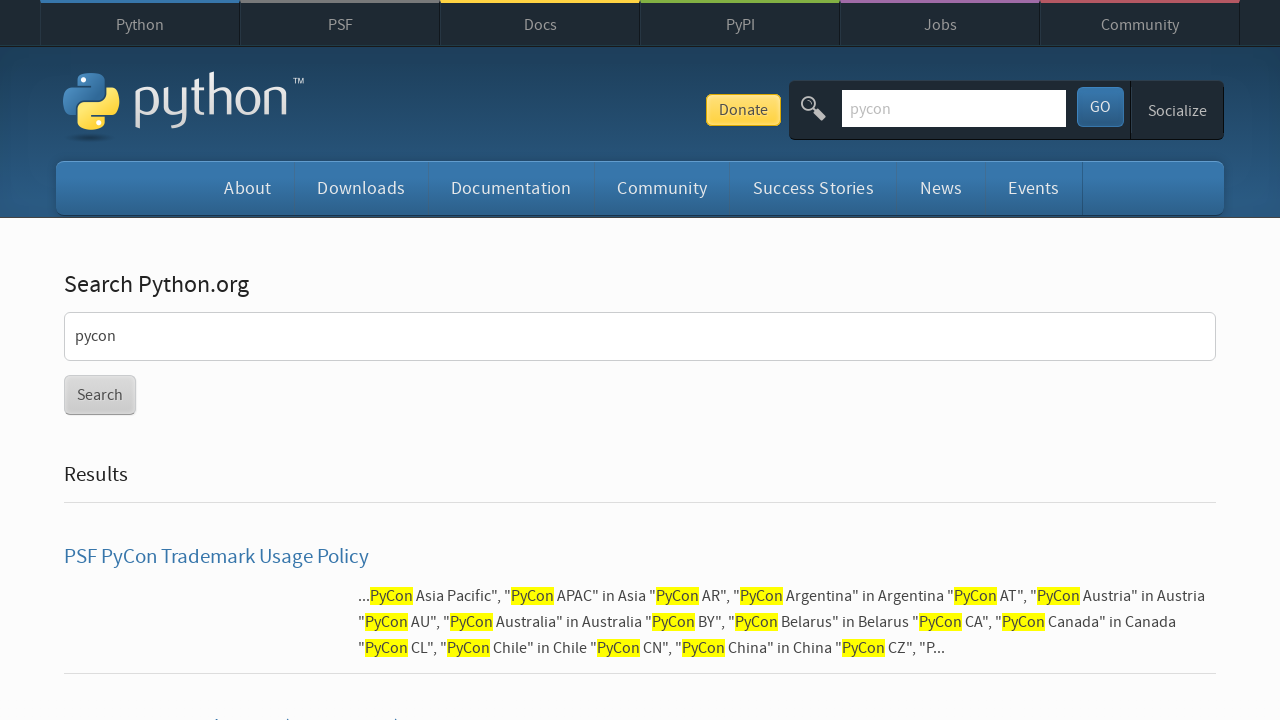

Verified that search results were returned (no 'No results found' message)
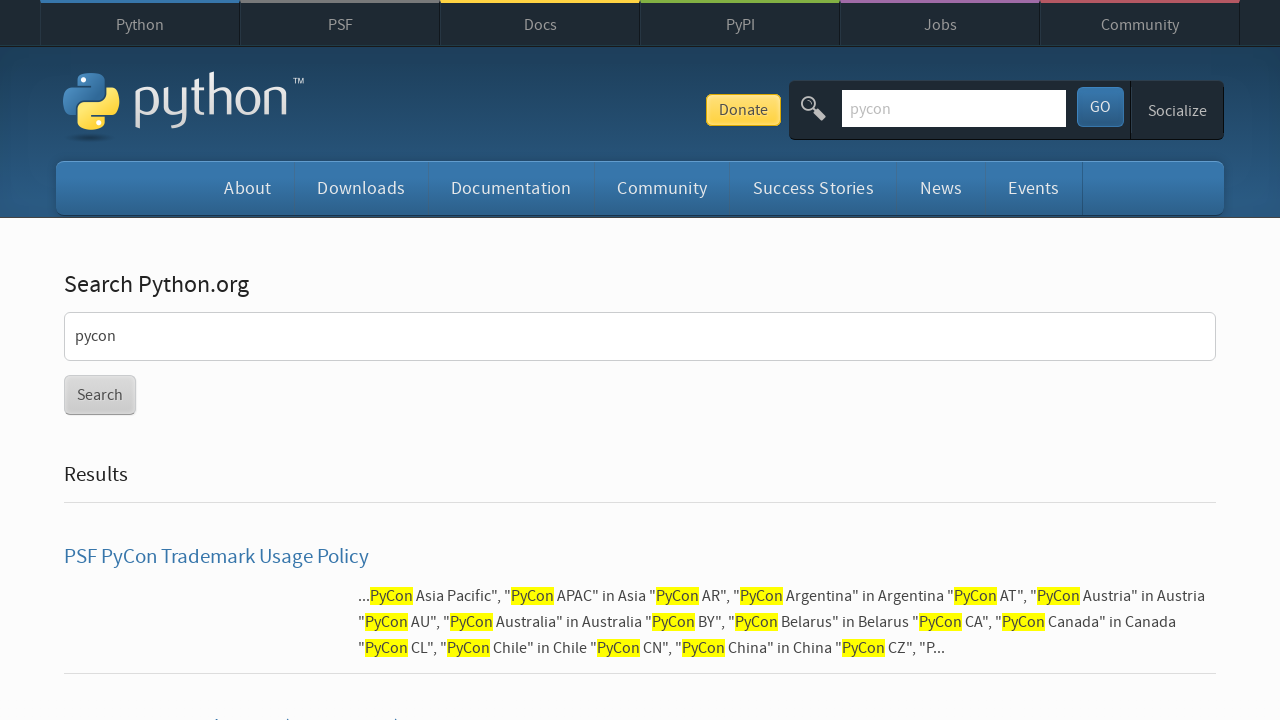

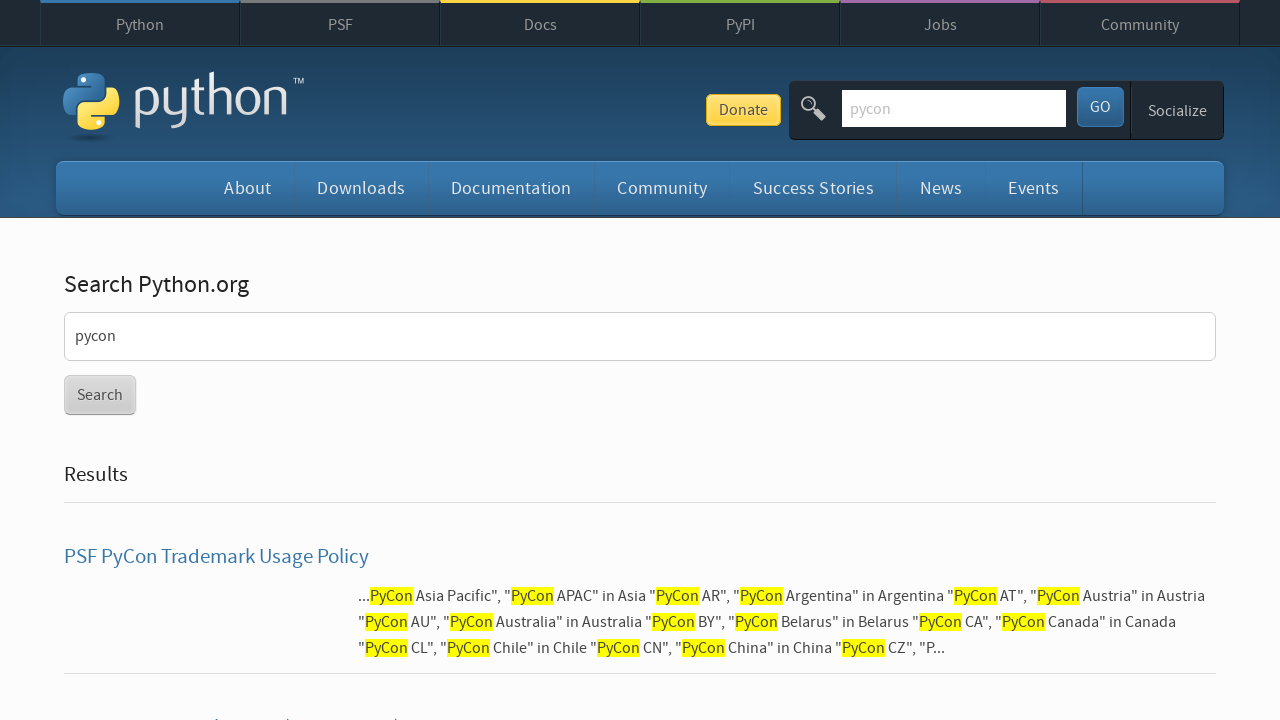